Tests that edits are cancelled when pressing Escape key

Starting URL: https://demo.playwright.dev/todomvc

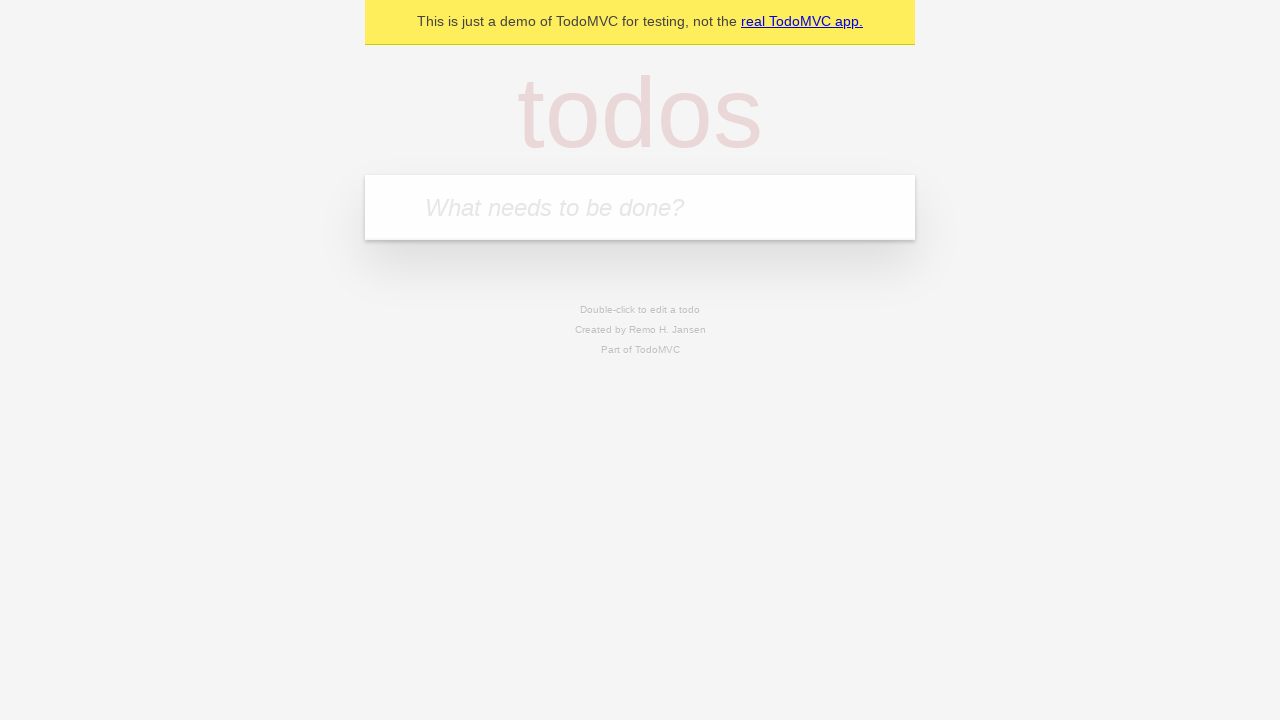

Filled first todo input with 'buy some cheese' on internal:attr=[placeholder="What needs to be done?"i]
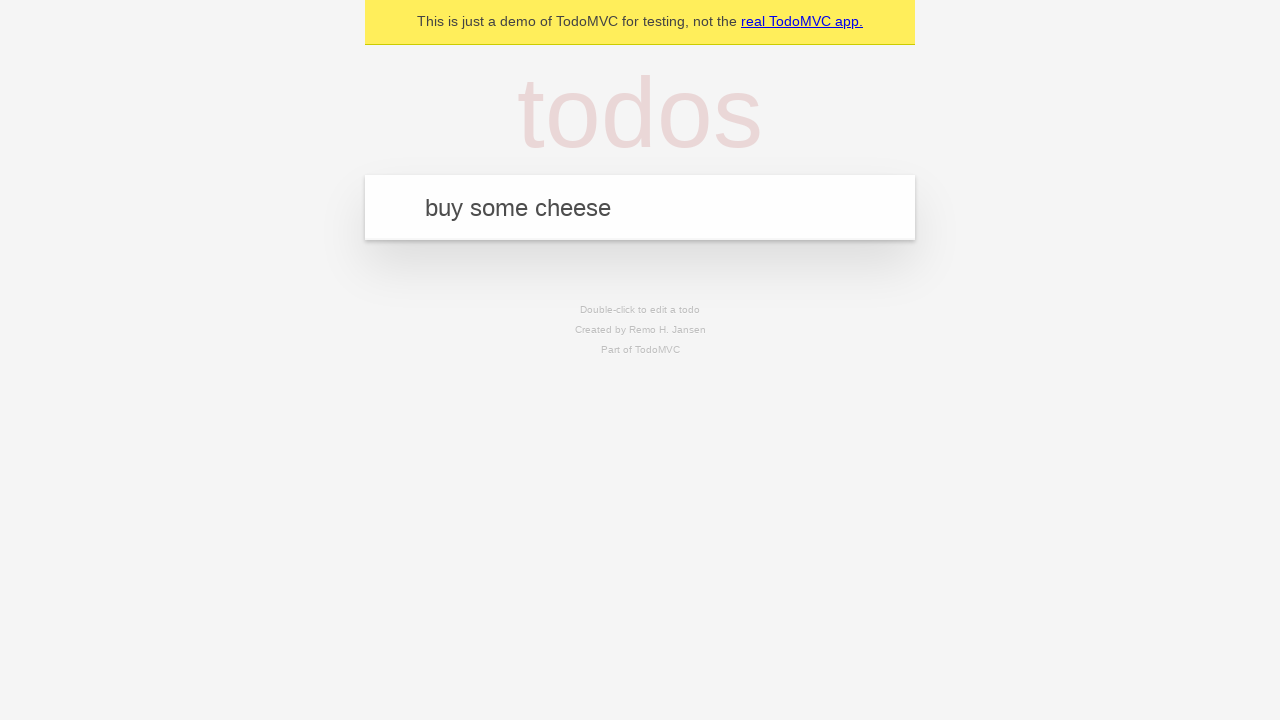

Pressed Enter to create first todo on internal:attr=[placeholder="What needs to be done?"i]
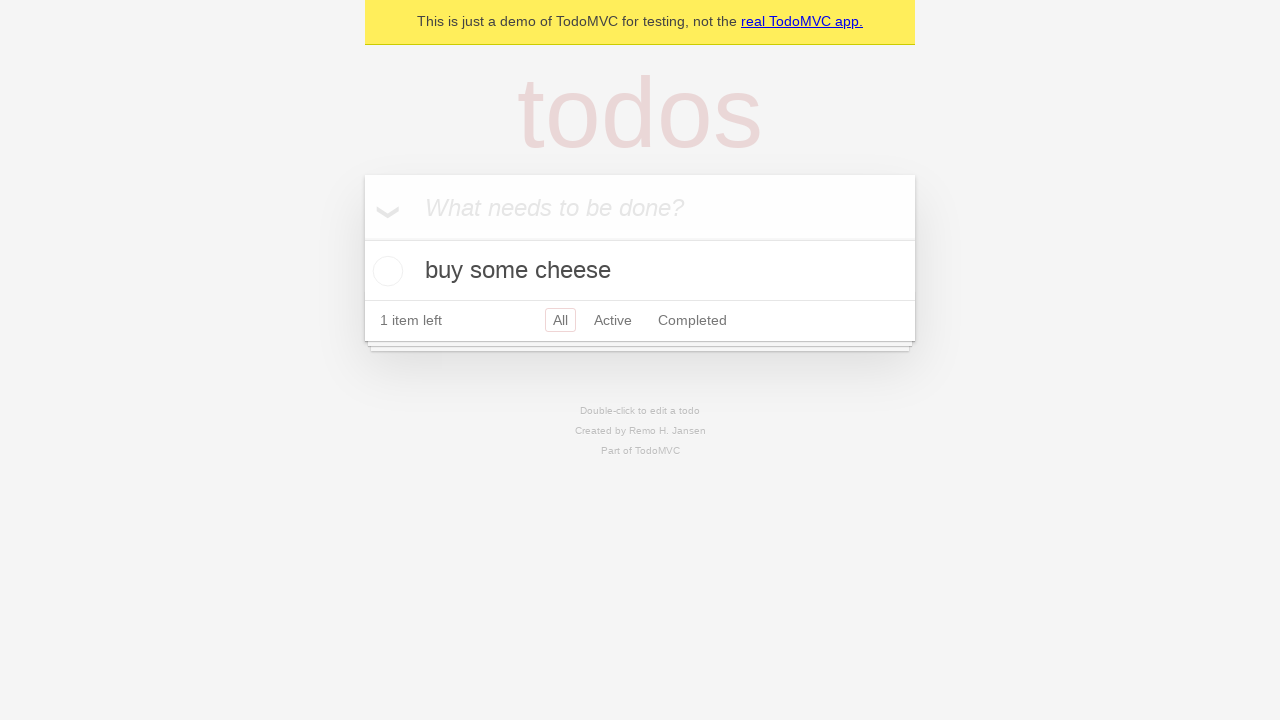

Filled second todo input with 'feed the cat' on internal:attr=[placeholder="What needs to be done?"i]
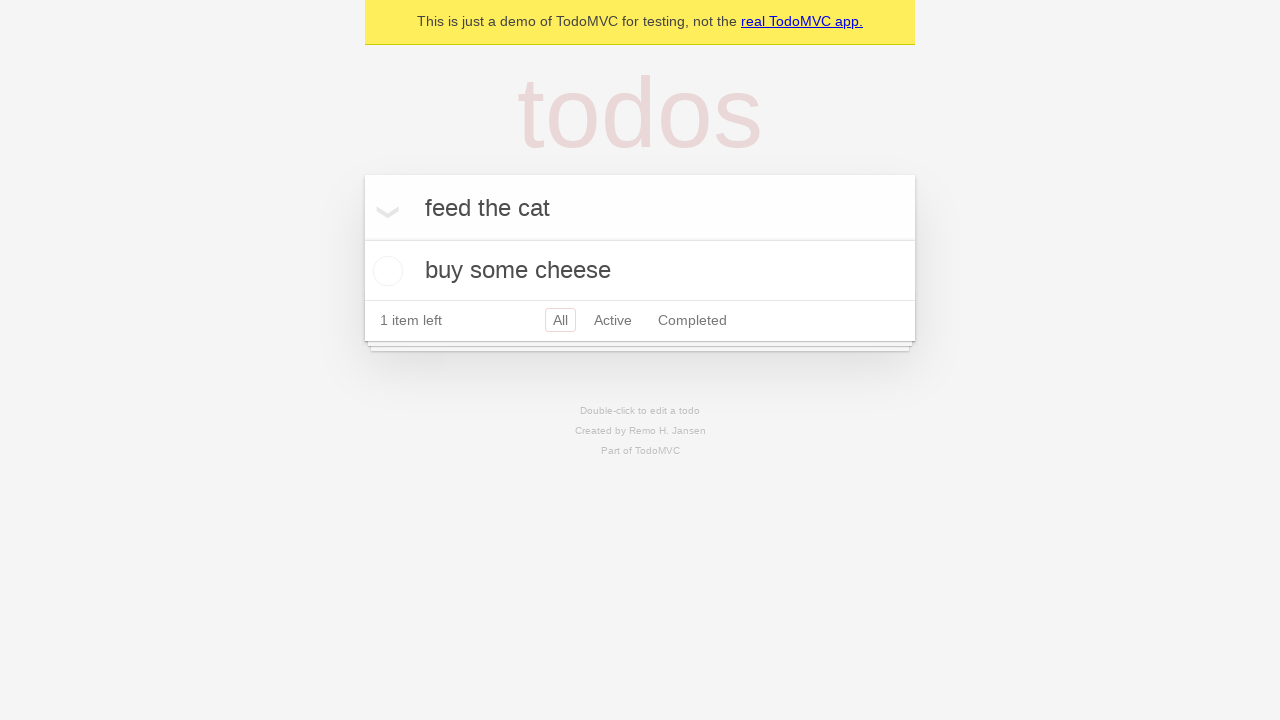

Pressed Enter to create second todo on internal:attr=[placeholder="What needs to be done?"i]
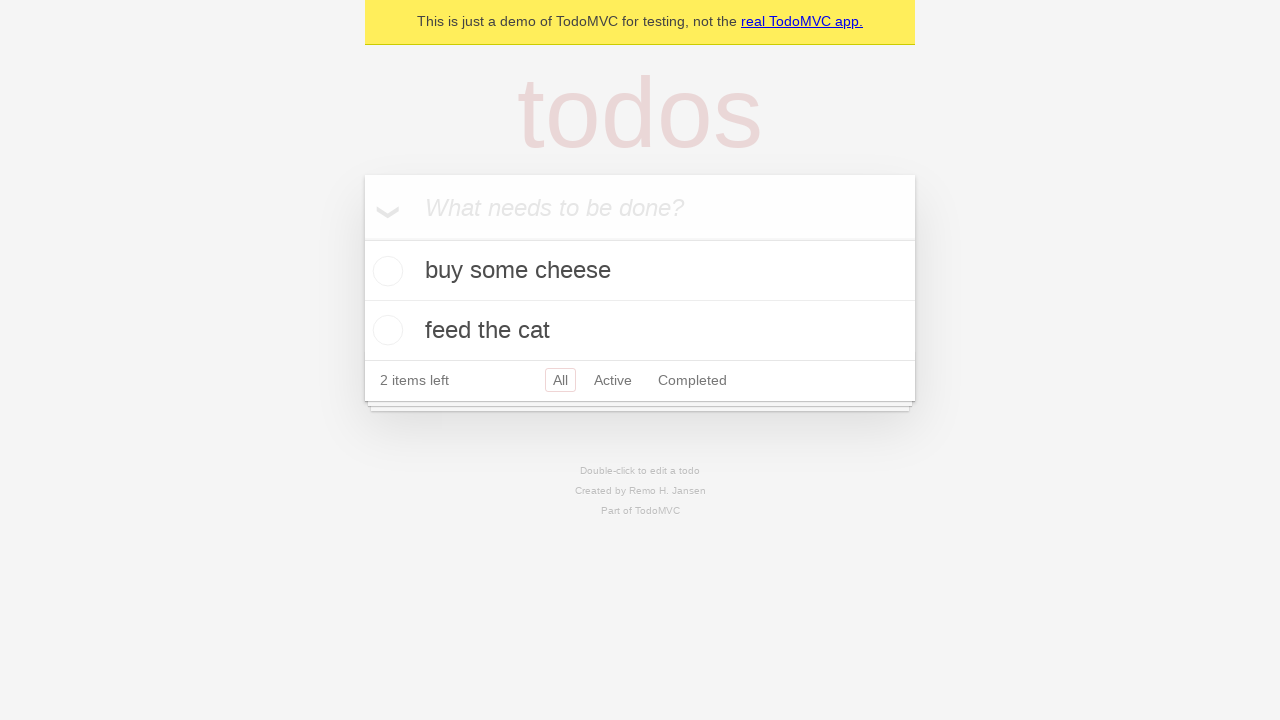

Filled third todo input with 'book a doctors appointment' on internal:attr=[placeholder="What needs to be done?"i]
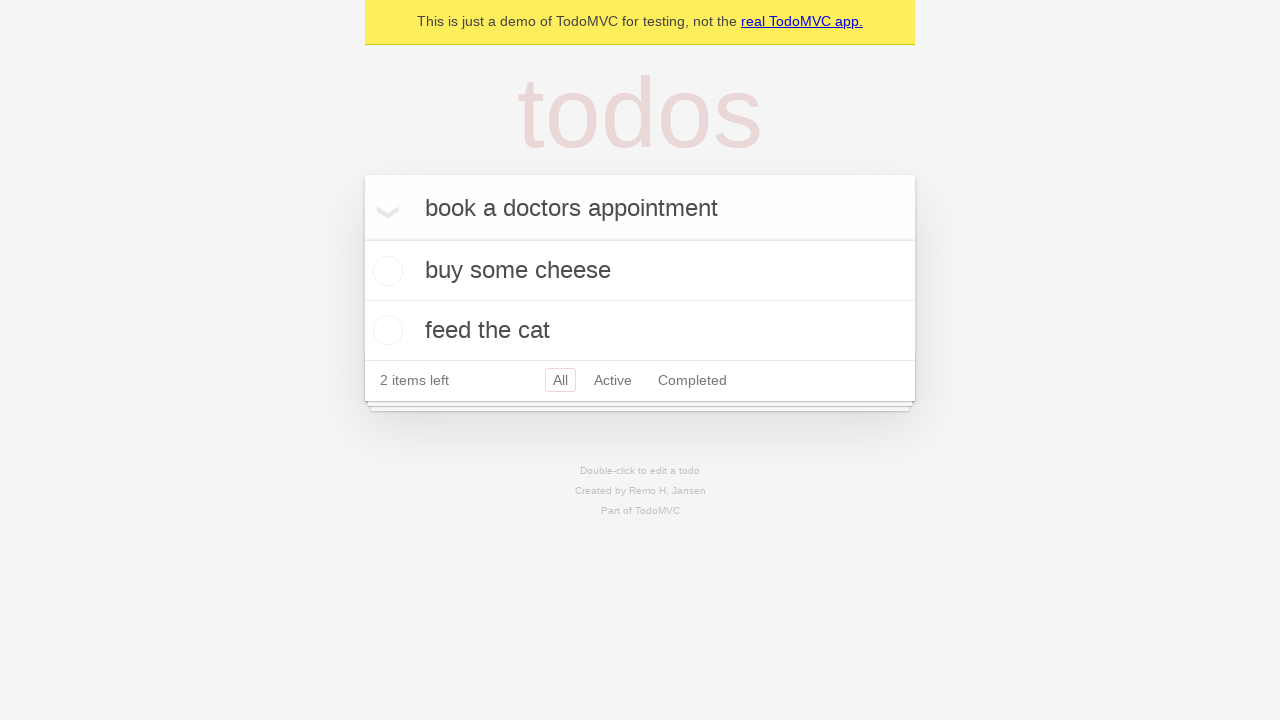

Pressed Enter to create third todo on internal:attr=[placeholder="What needs to be done?"i]
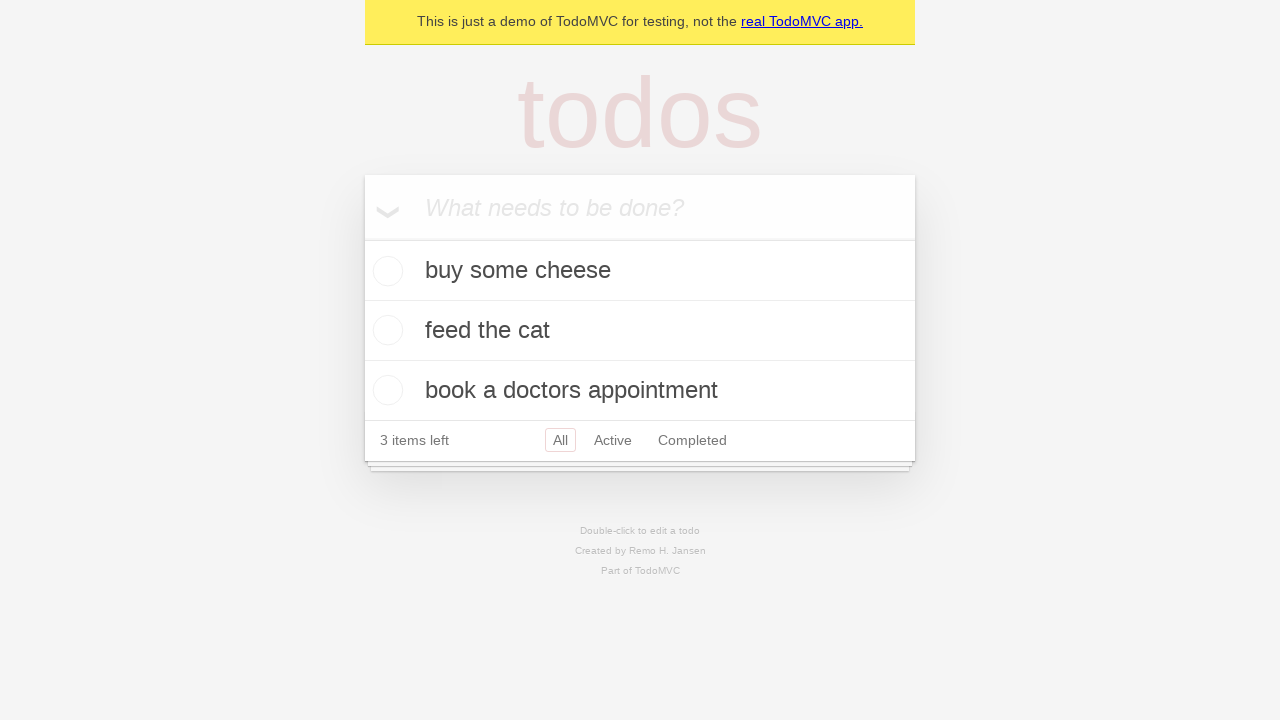

Confirmed all 3 todos are created and visible
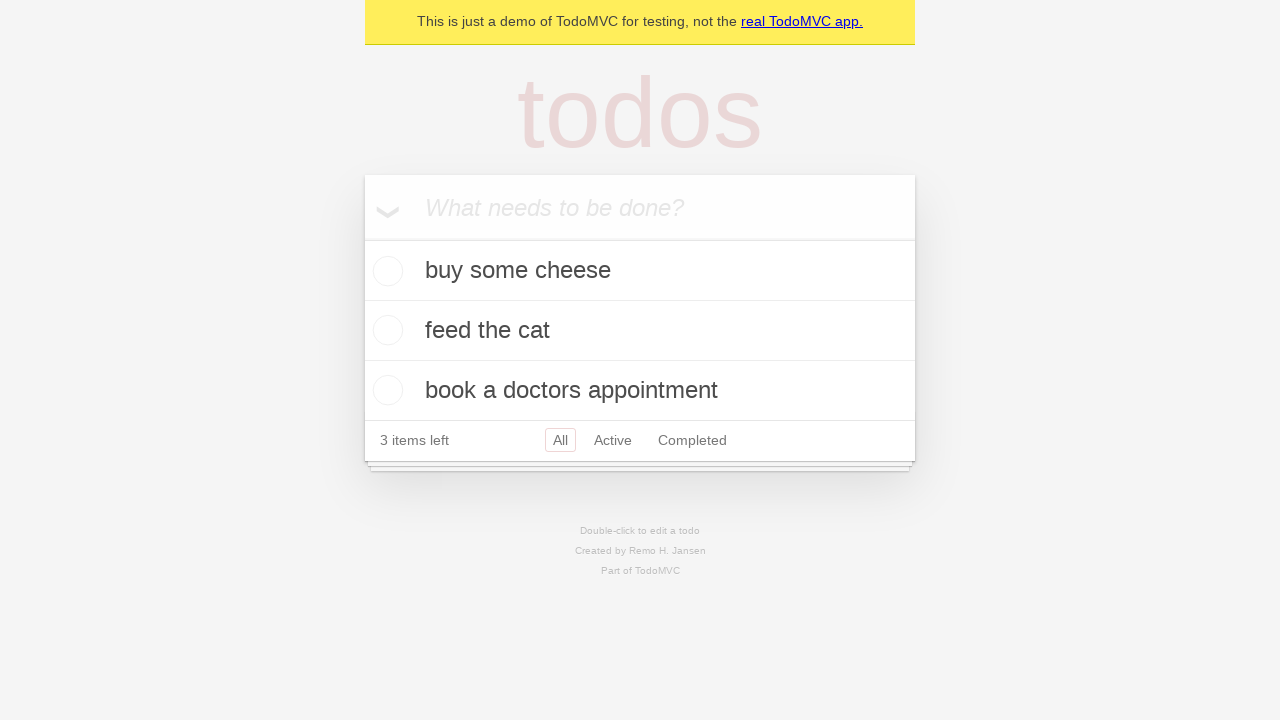

Double-clicked second todo to enter edit mode at (640, 331) on internal:testid=[data-testid="todo-item"s] >> nth=1
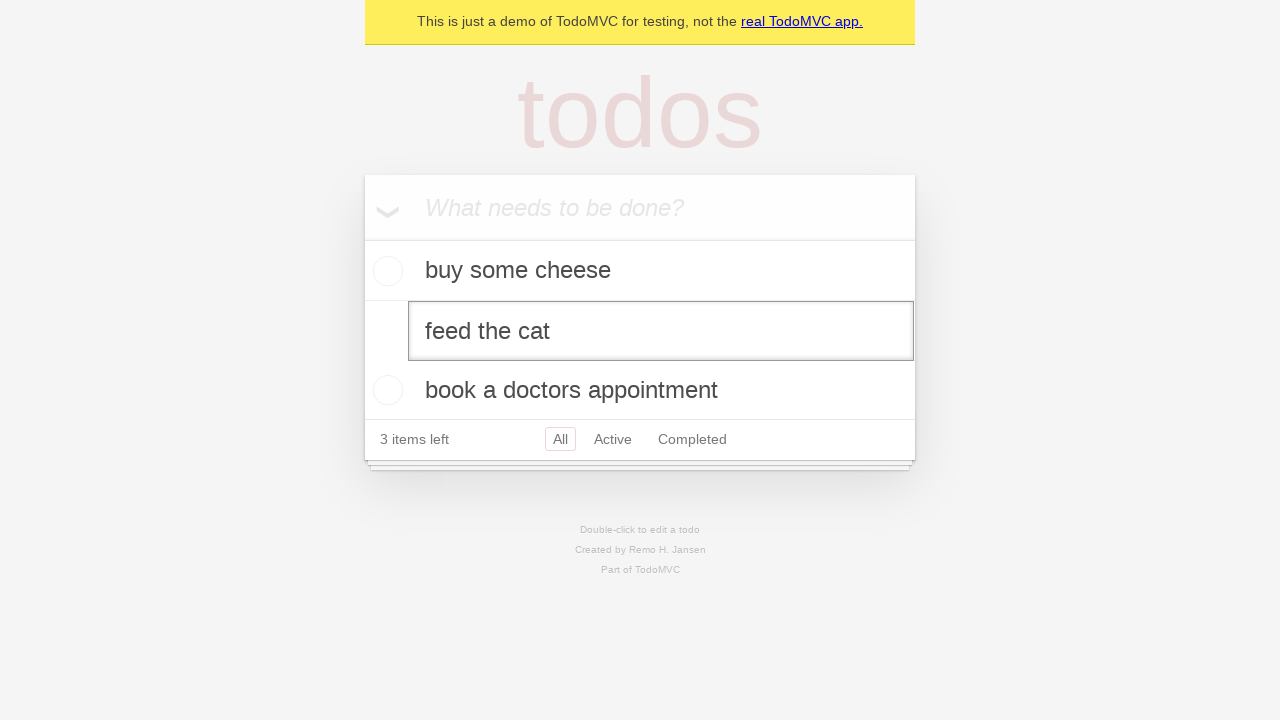

Changed todo text to 'buy some sausages' in edit mode on internal:testid=[data-testid="todo-item"s] >> nth=1 >> internal:role=textbox[nam
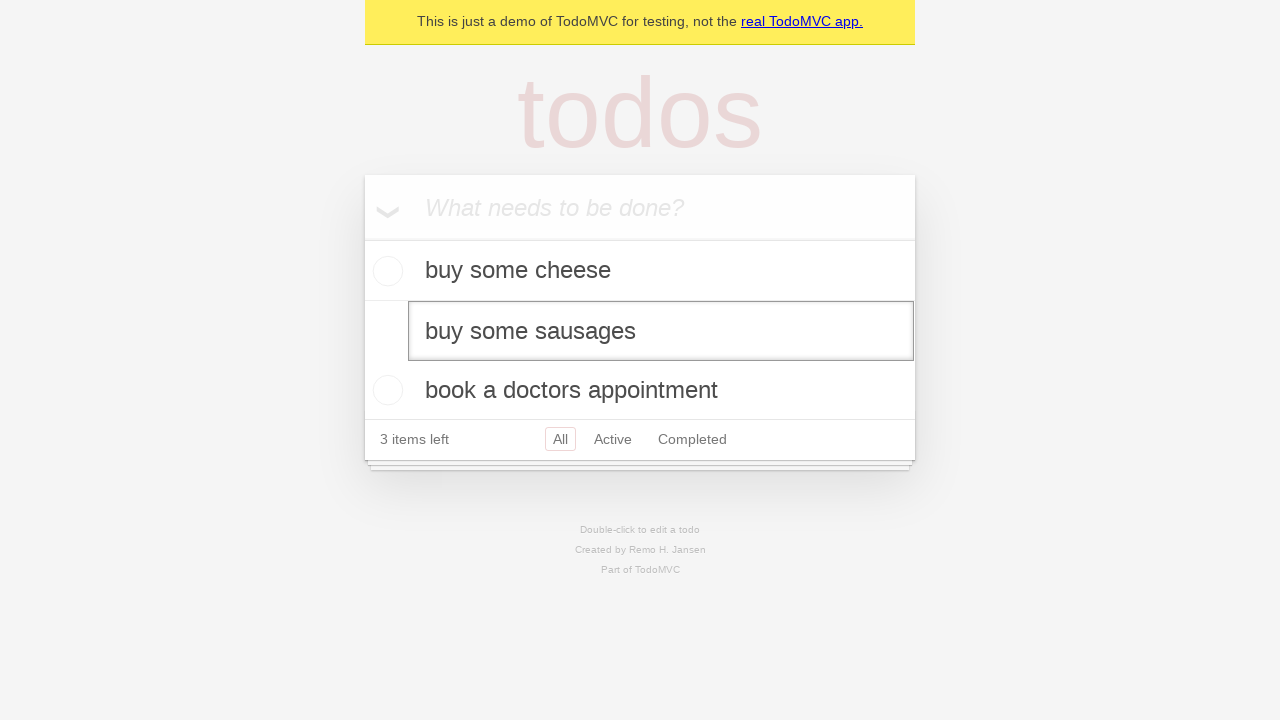

Pressed Escape to cancel edits and return to normal view on internal:testid=[data-testid="todo-item"s] >> nth=1 >> internal:role=textbox[nam
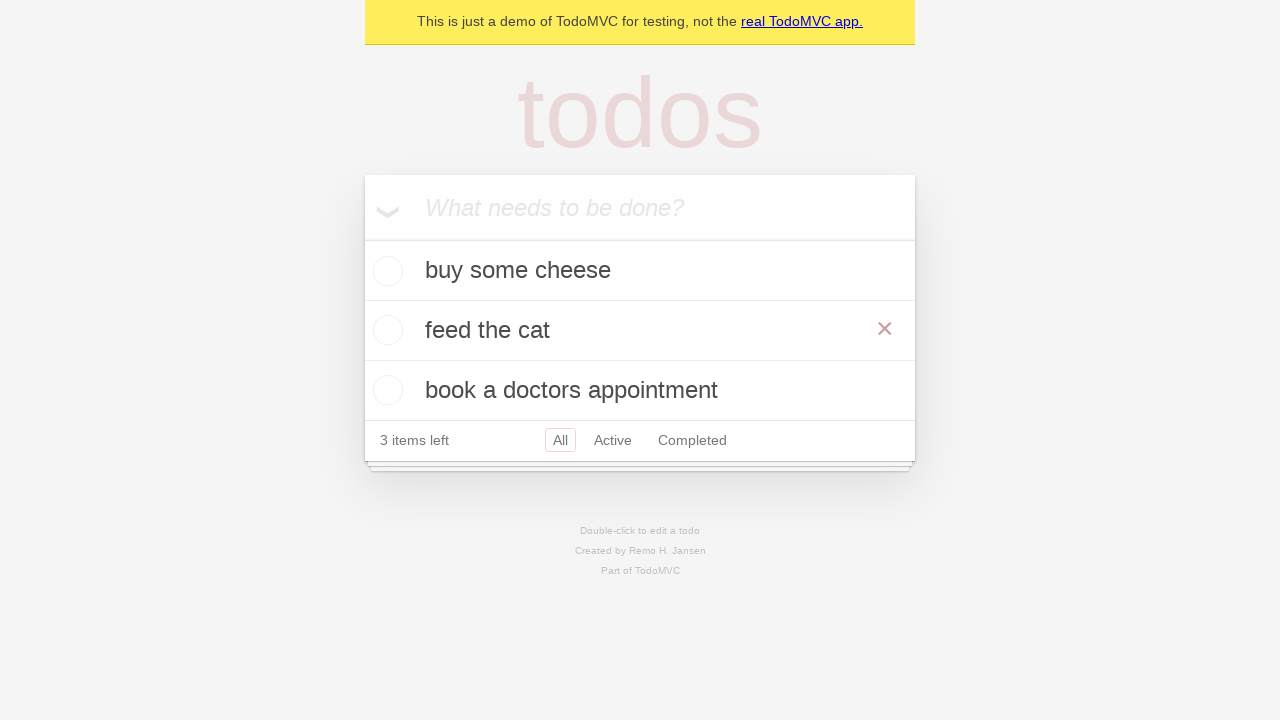

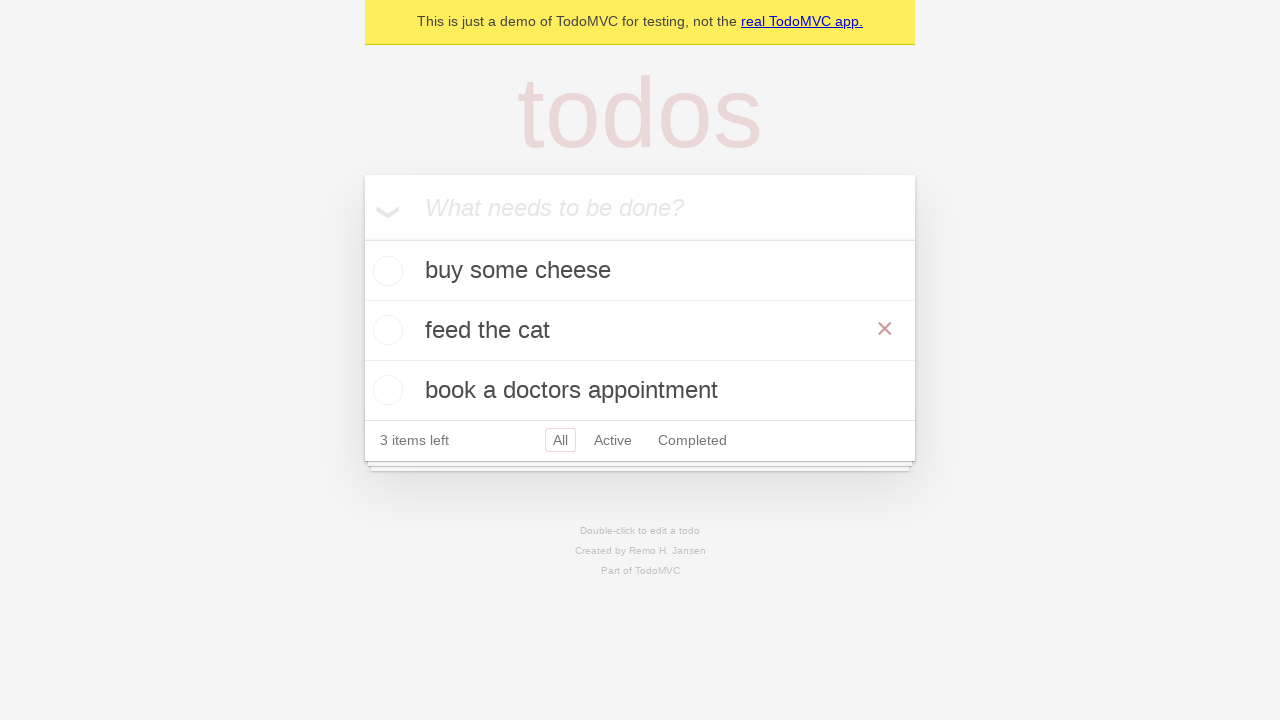